Tests multiplication functionality on the calculator by clicking buttons to enter "423 * 525" and verifying the result

Starting URL: https://www.calculator.net/

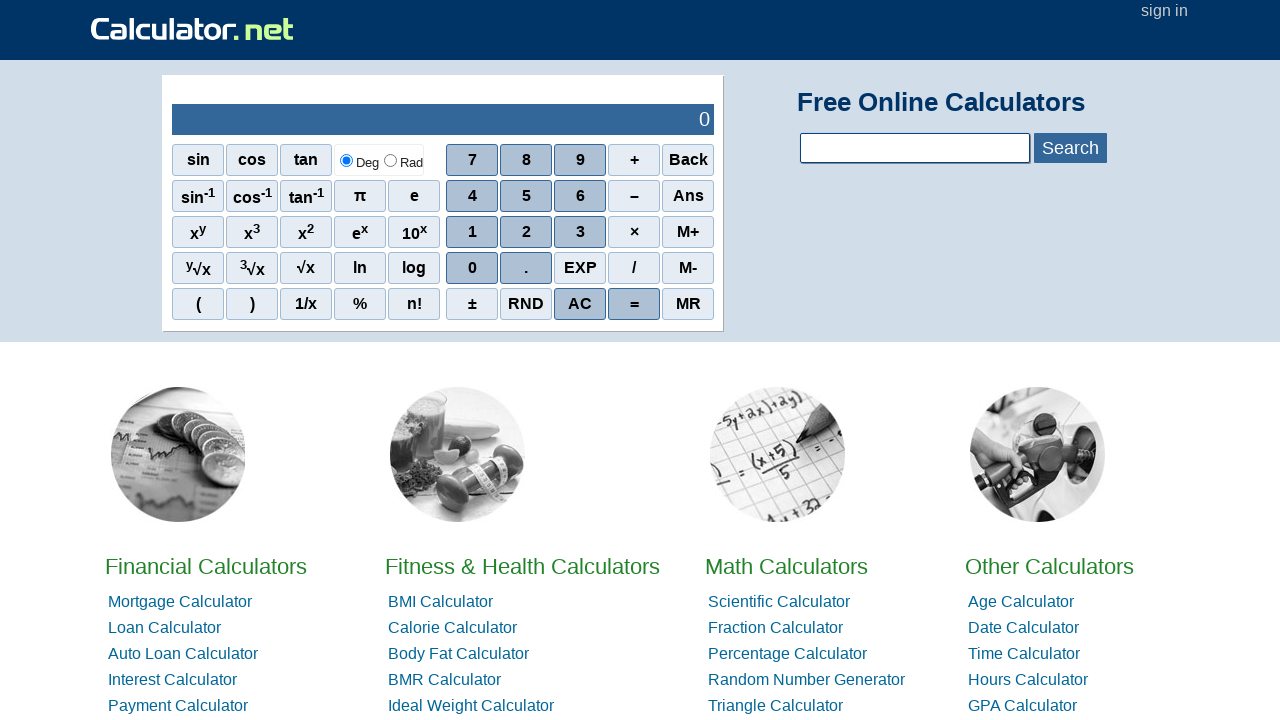

Clicked clear button to reset calculator at (580, 304) on xpath=//*[@id="sciout"]/tbody/tr[2]/td[2]/div/div[5]/span[3]
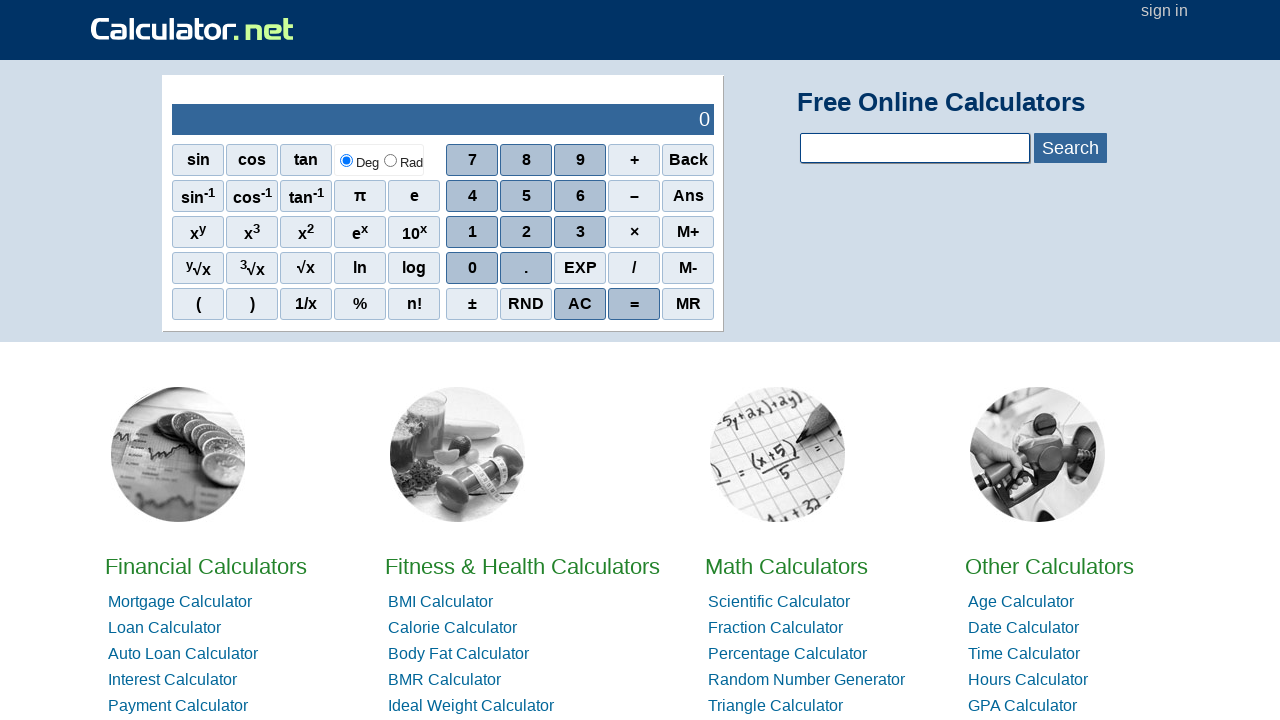

Clicked button 4 at (472, 196) on xpath=//*[@id="sciout"]/tbody/tr[2]/td[2]/div/div[2]/span[1]
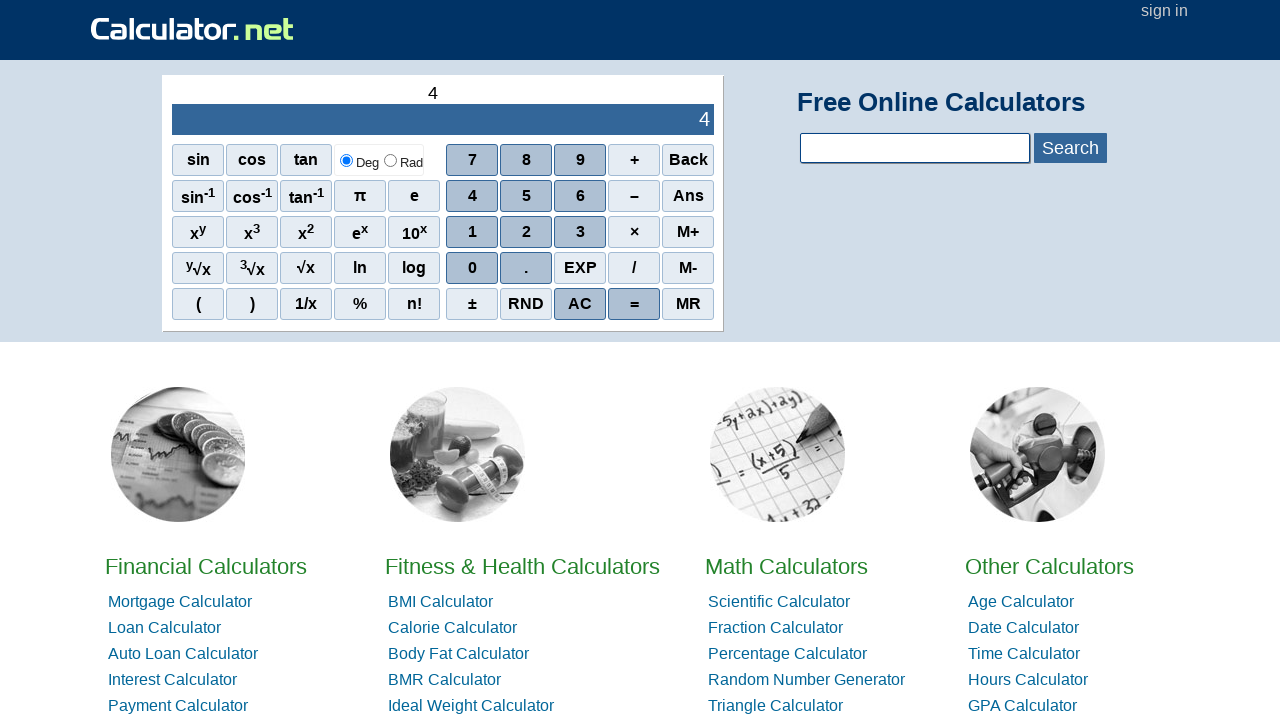

Clicked button 2 at (526, 232) on xpath=//*[@id="sciout"]/tbody/tr[2]/td[2]/div/div[3]/span[2]
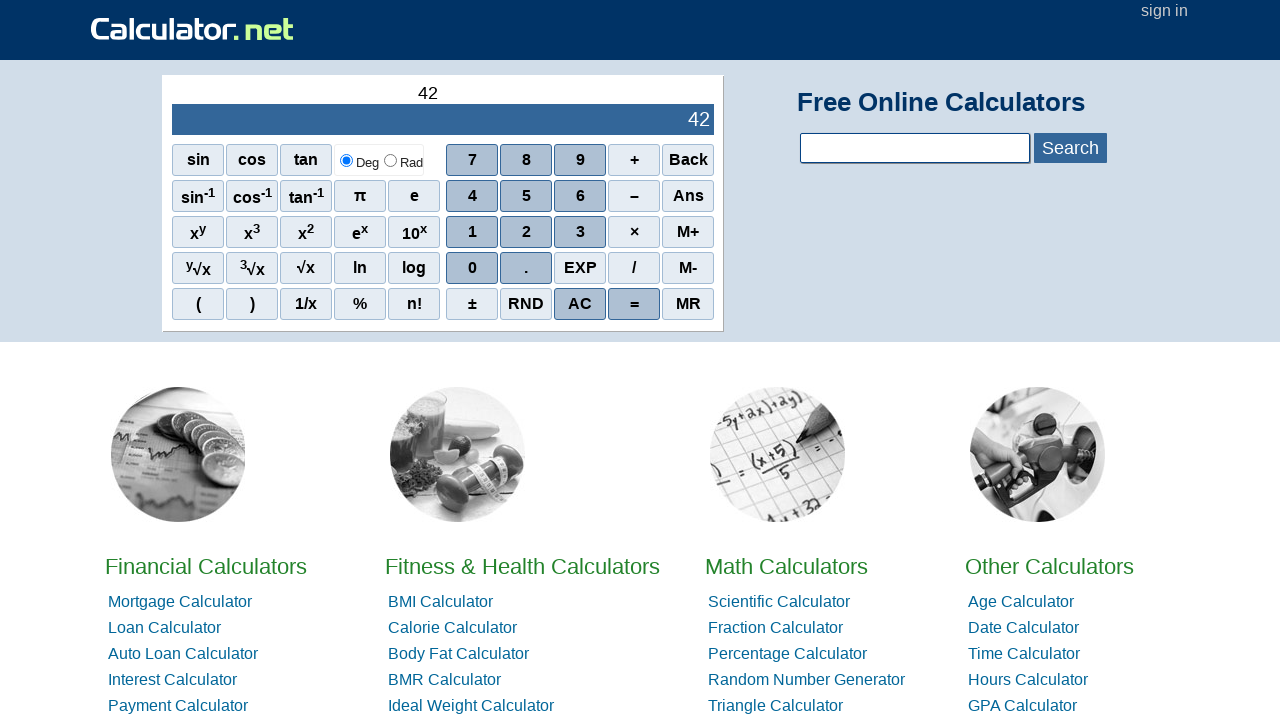

Clicked button 3 at (580, 232) on xpath=//*[@id="sciout"]/tbody/tr[2]/td[2]/div/div[3]/span[3]
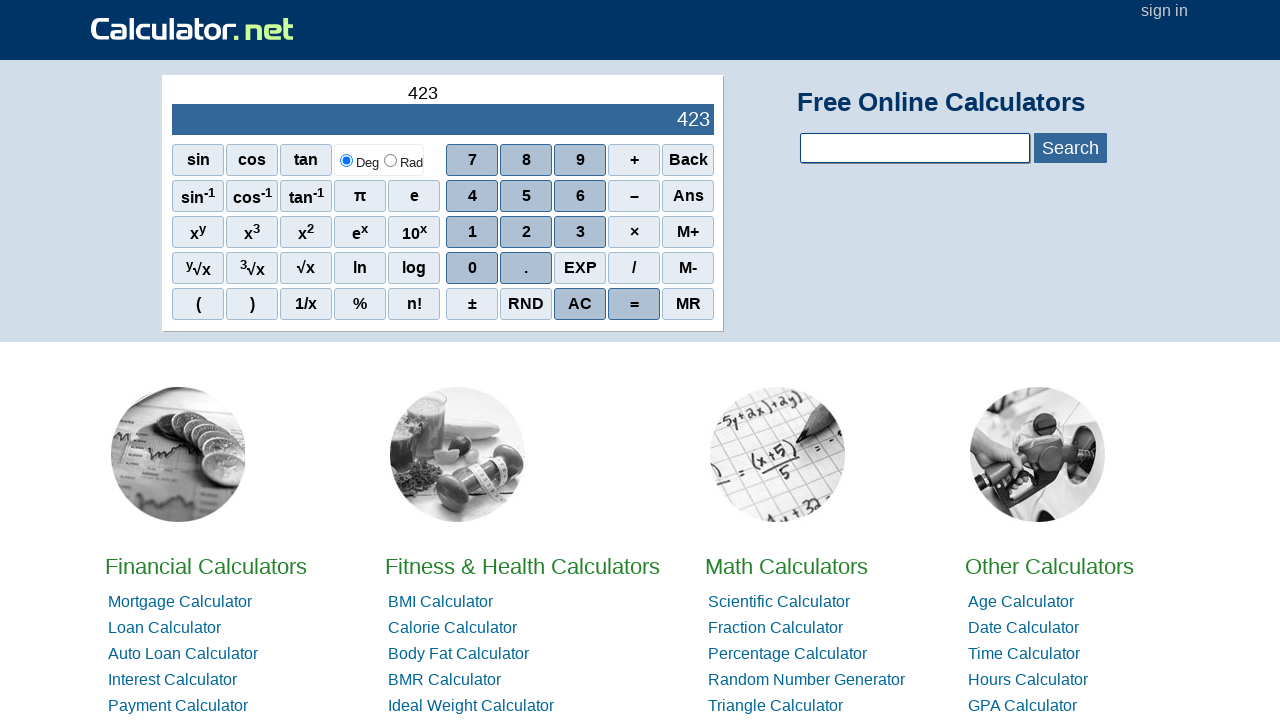

Clicked multiply button (*) at (634, 232) on xpath=//*[@id="sciout"]/tbody/tr[2]/td[2]/div/div[3]/span[4]
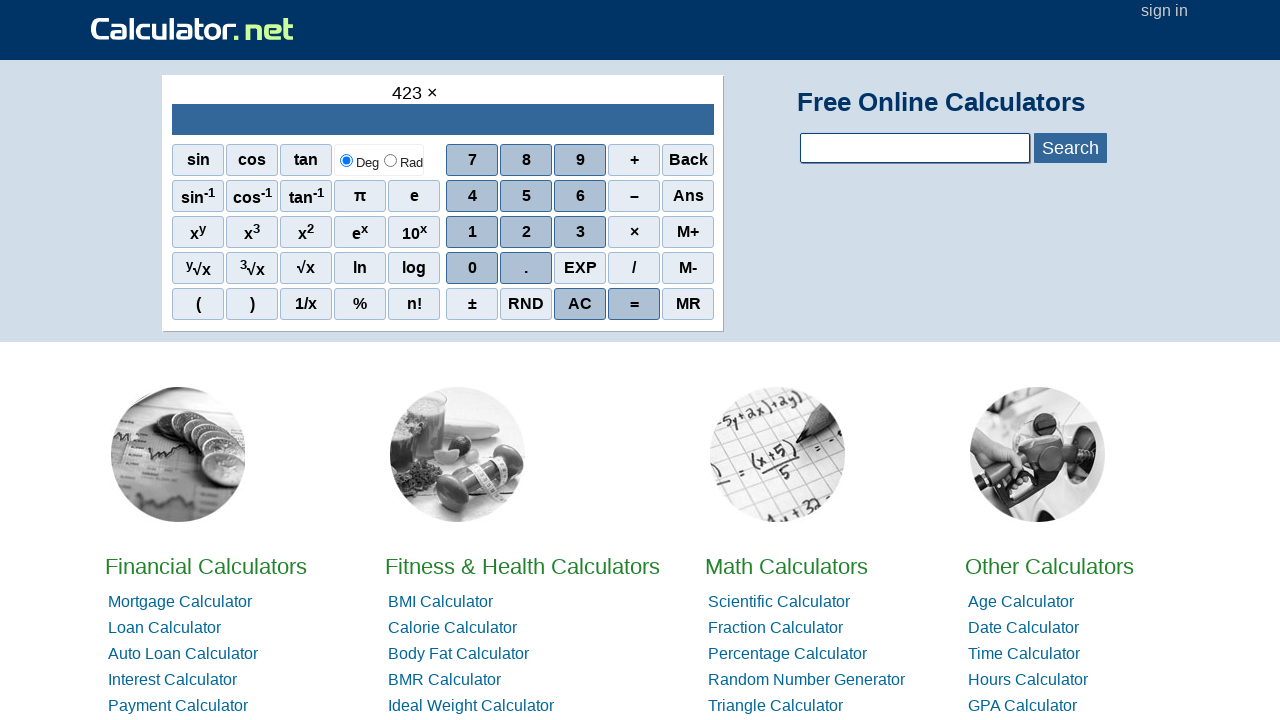

Clicked button 5 at (526, 196) on xpath=//*[@id="sciout"]/tbody/tr[2]/td[2]/div/div[2]/span[2]
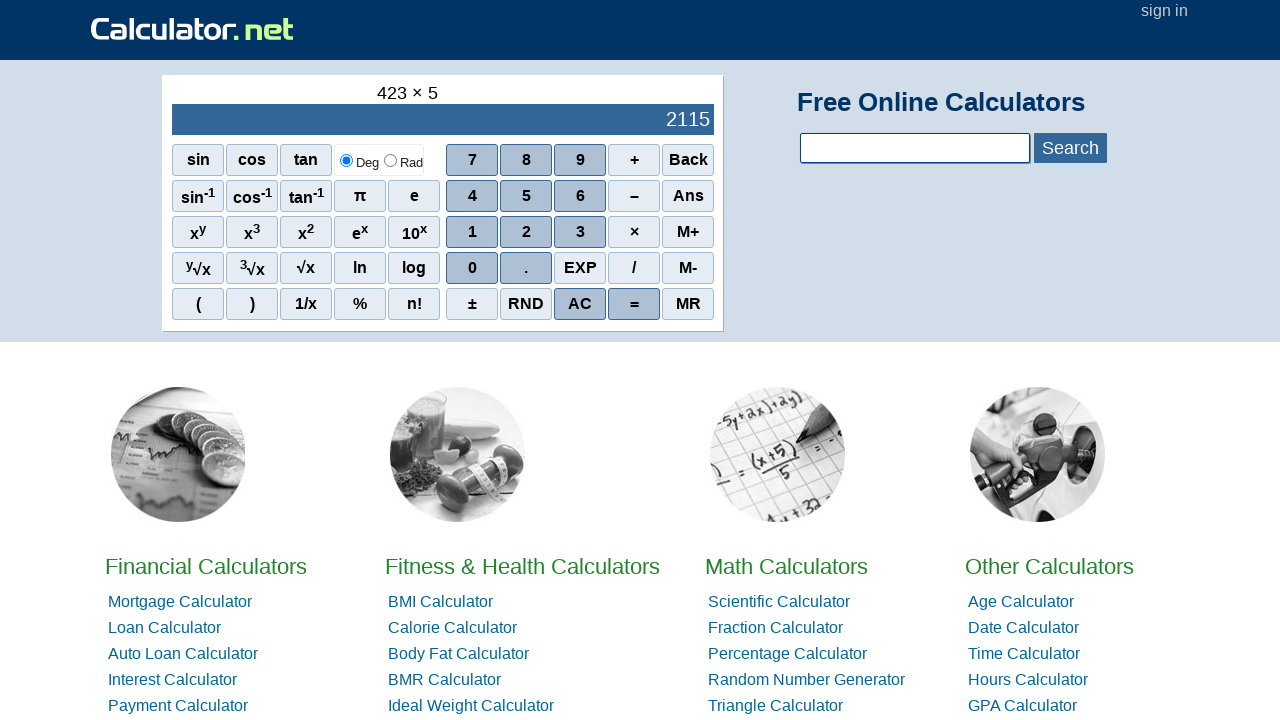

Clicked button 2 at (526, 232) on xpath=//*[@id="sciout"]/tbody/tr[2]/td[2]/div/div[3]/span[2]
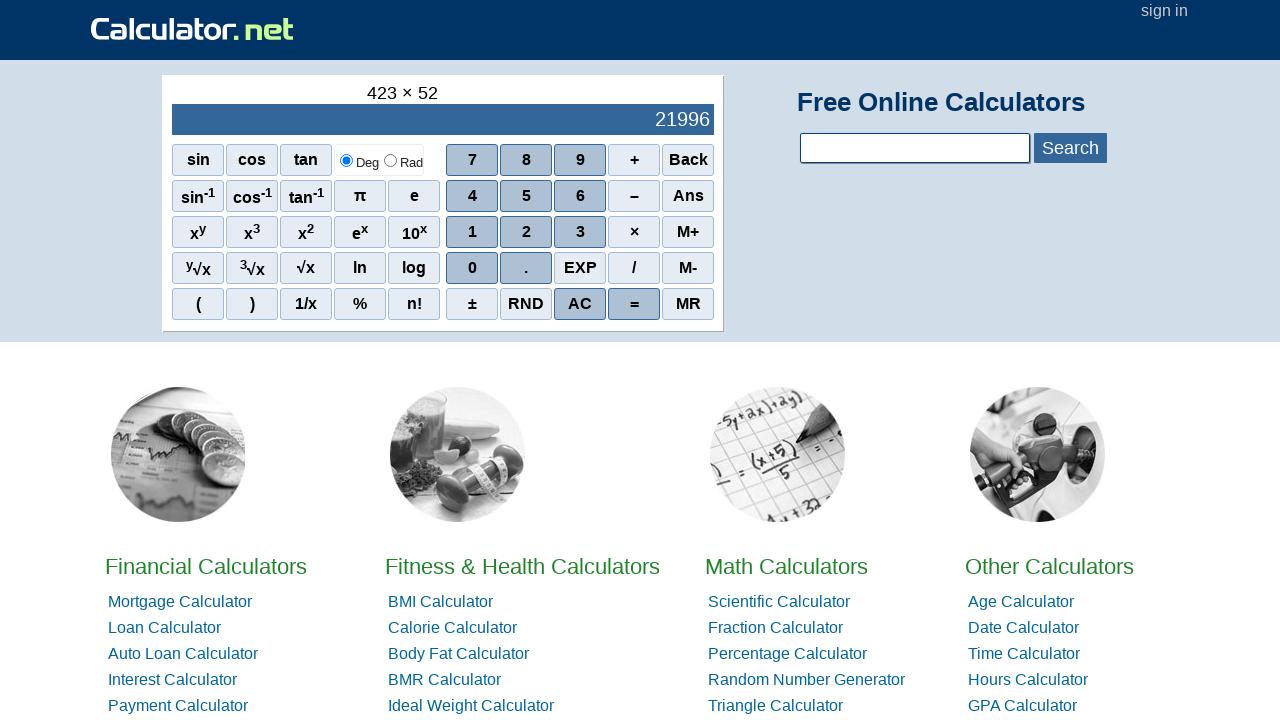

Clicked button 5 at (526, 196) on xpath=//*[@id="sciout"]/tbody/tr[2]/td[2]/div/div[2]/span[2]
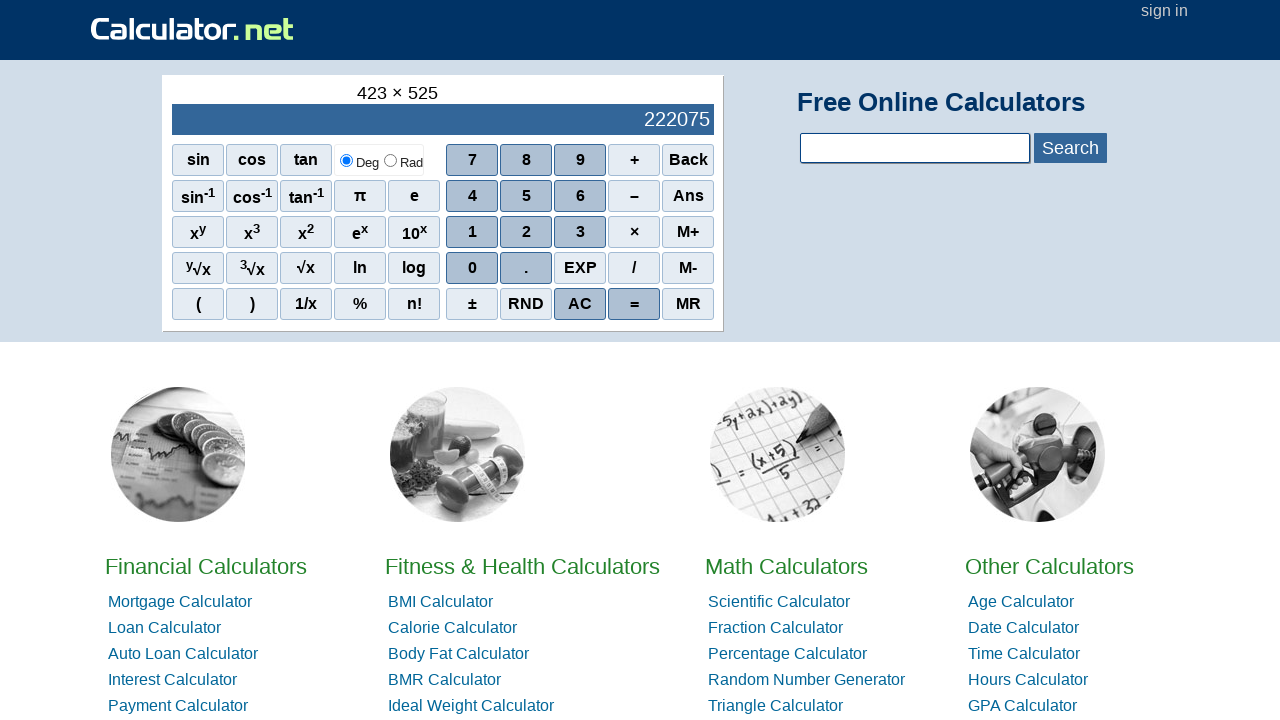

Clicked equals button (=) to calculate result at (634, 304) on xpath=//*[@id="sciout"]/tbody/tr[2]/td[2]/div/div[5]/span[4]
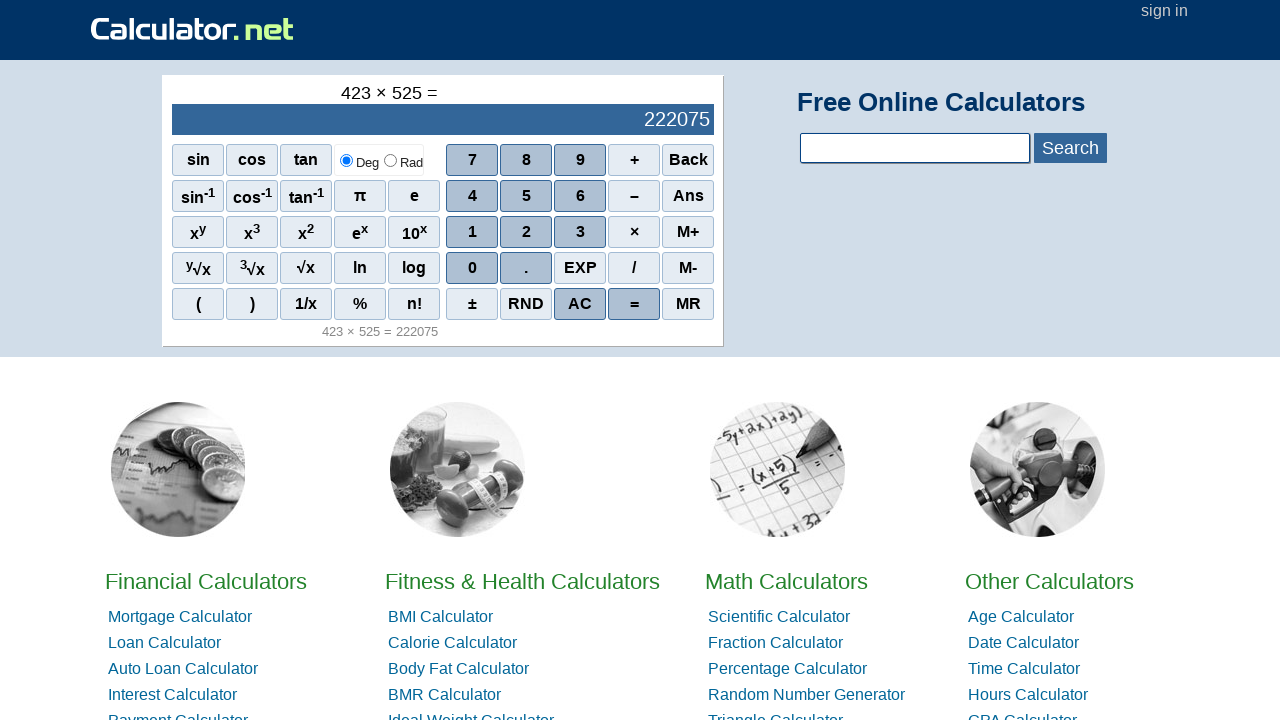

Verified result is displayed in output field
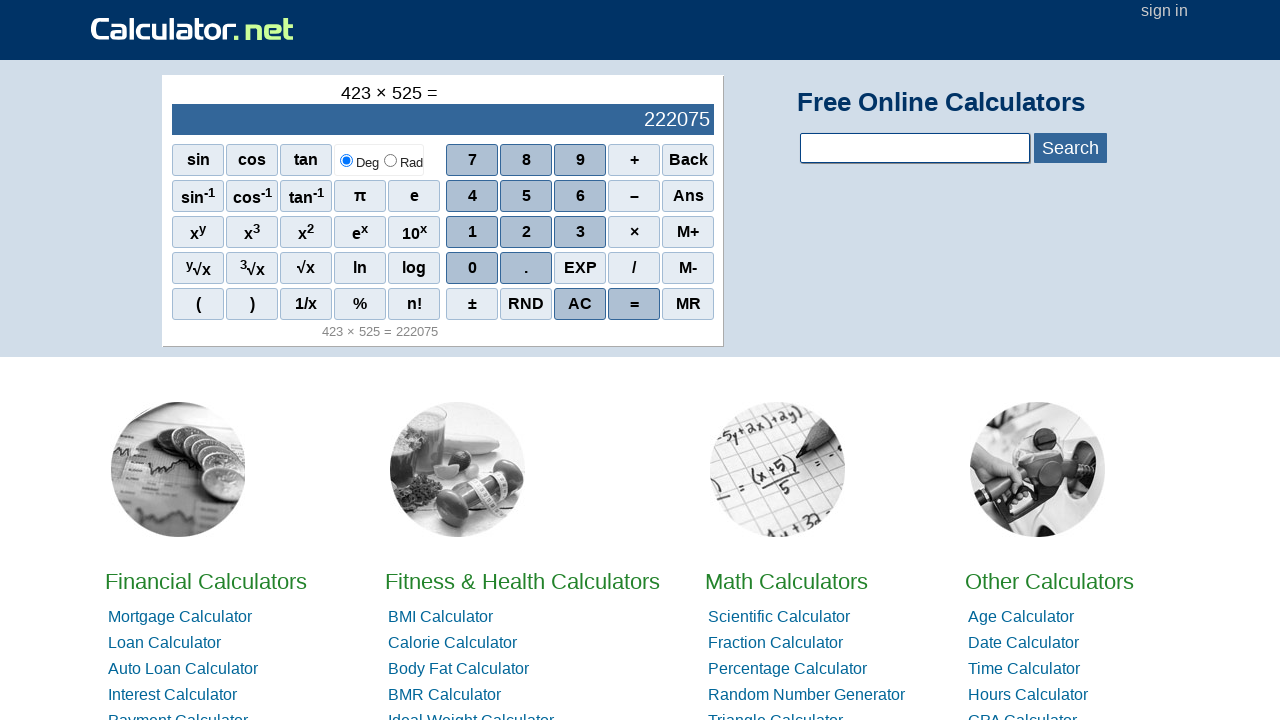

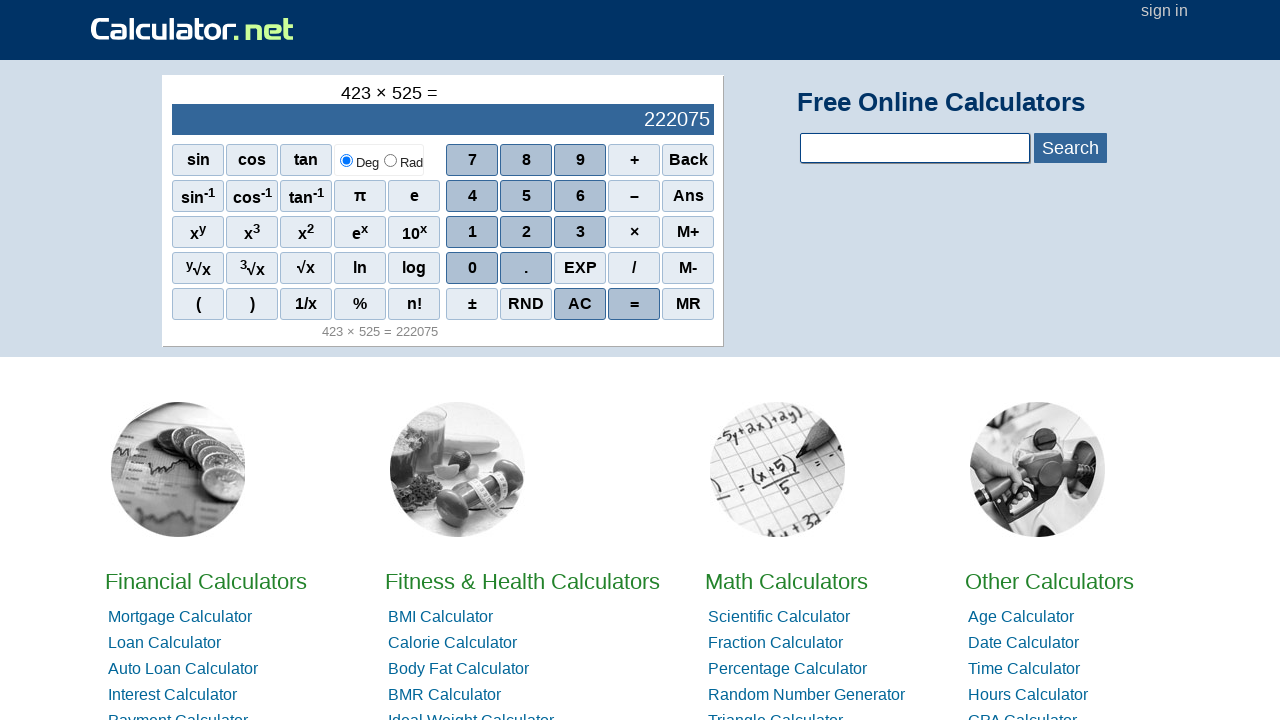